Verifies navigation to the home page and checks the page title

Starting URL: https://blazedemo.com

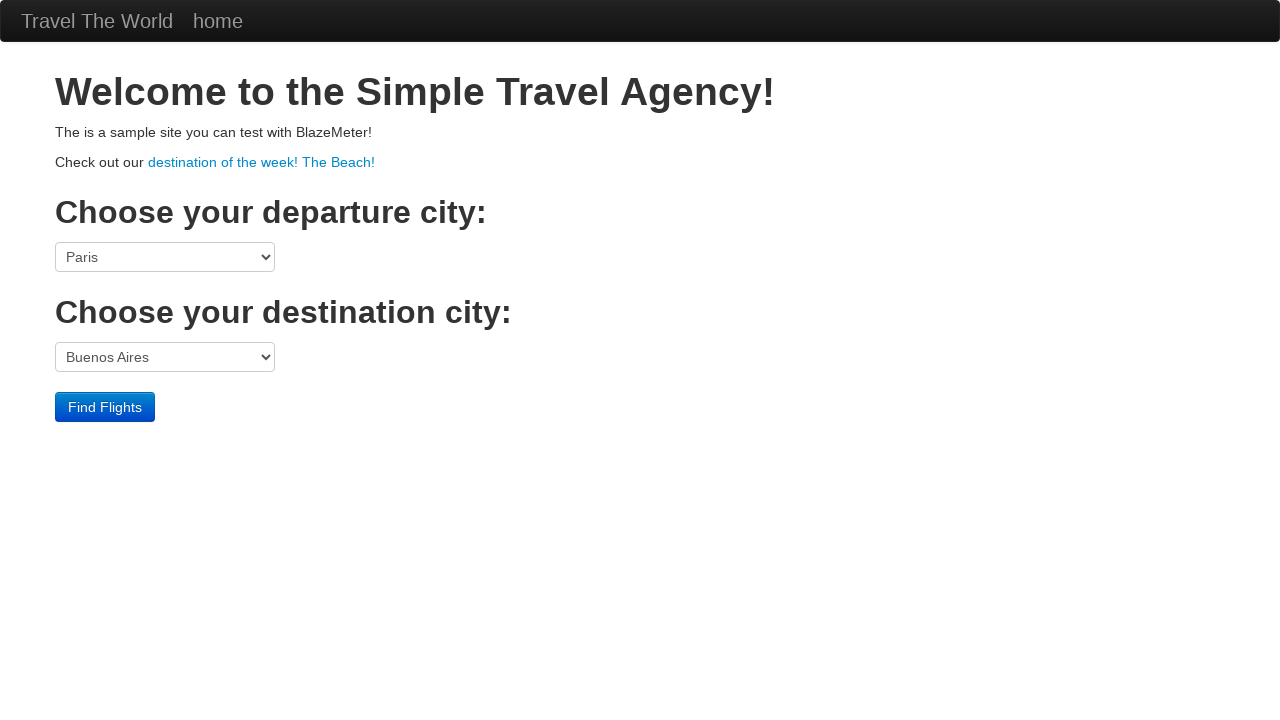

Navigated to https://blazedemo.com
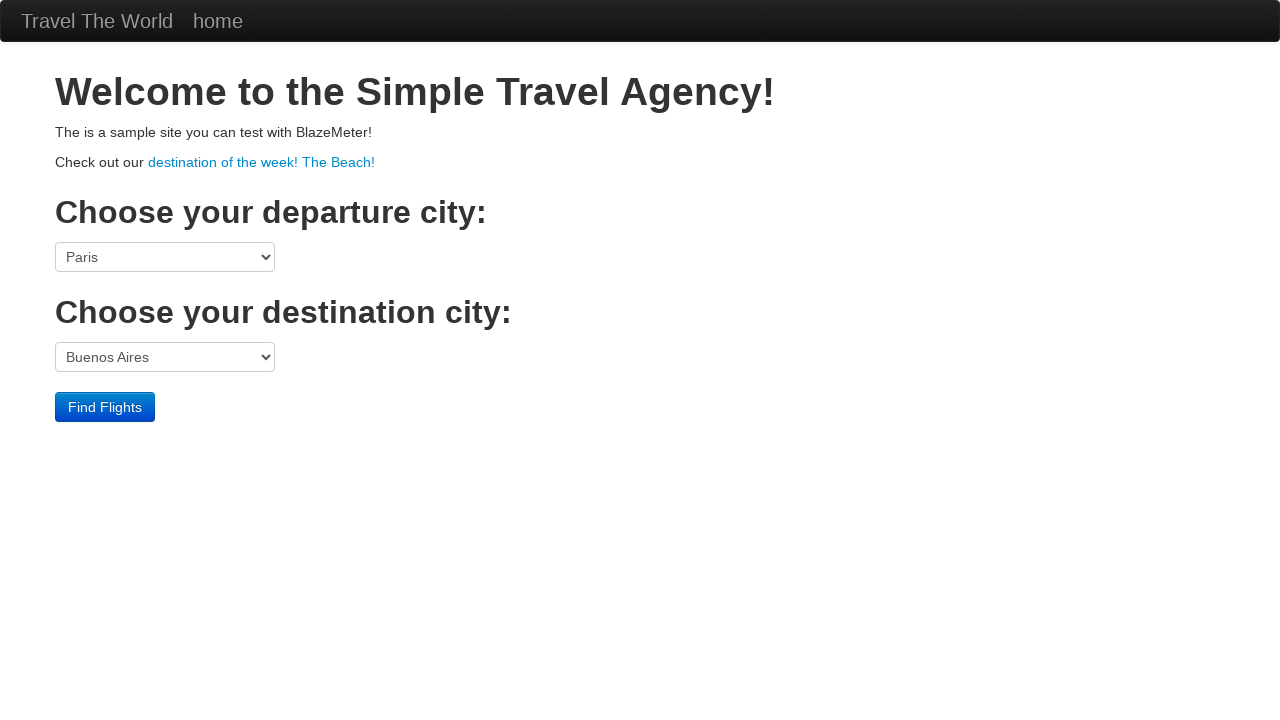

Verified page title is 'BlazeDemo'
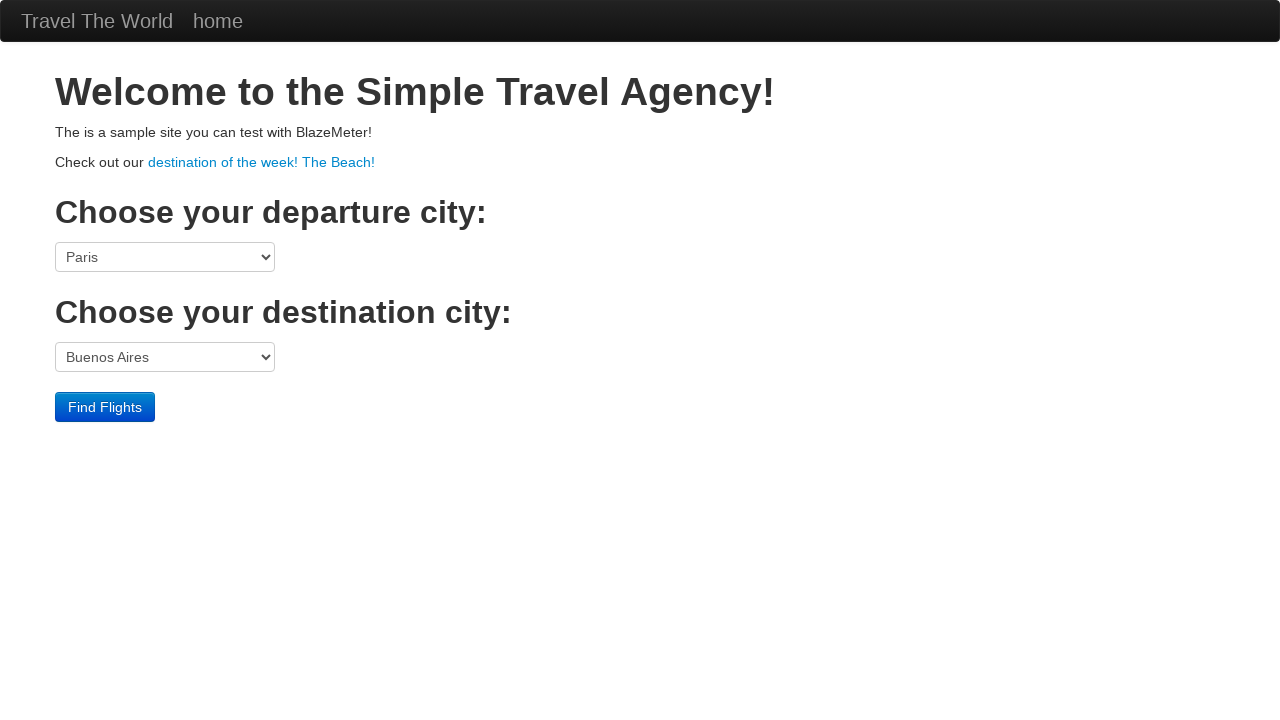

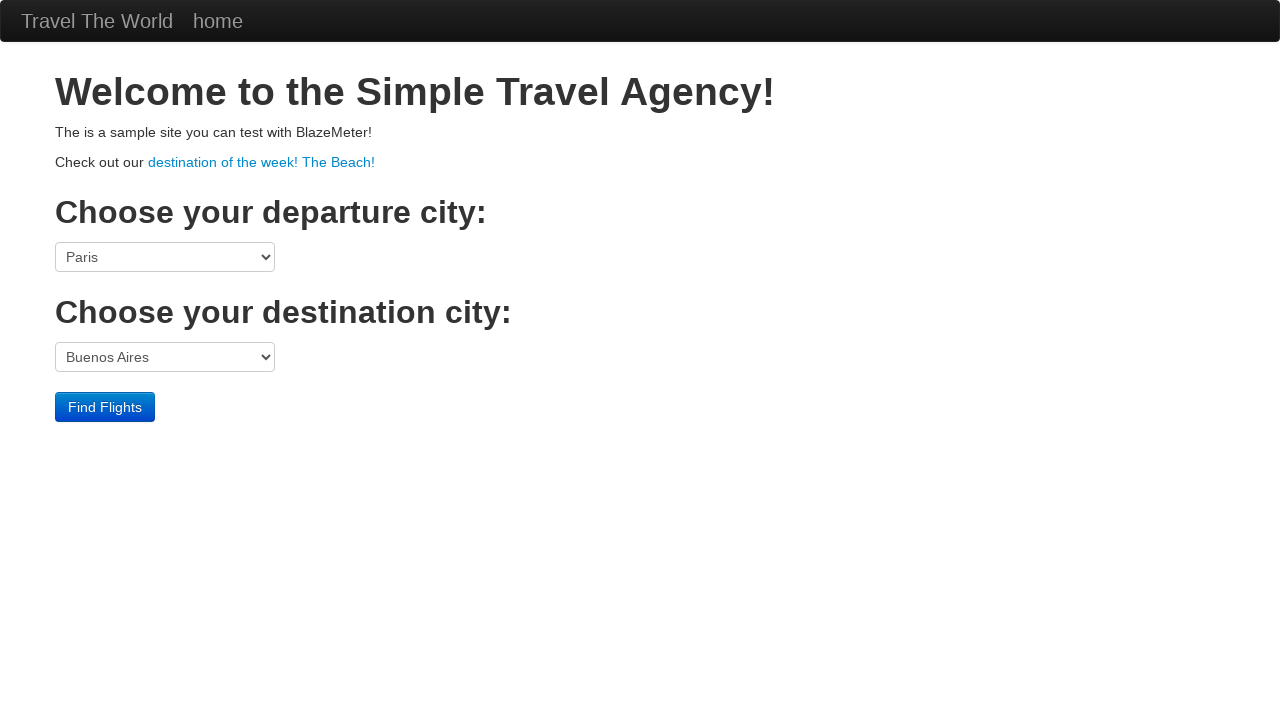